Tests the Apple Watch comparison page by selecting random watch models from two dropdown menus and waiting for the comparison table content to update.

Starting URL: https://www.apple.com/watch/compare/

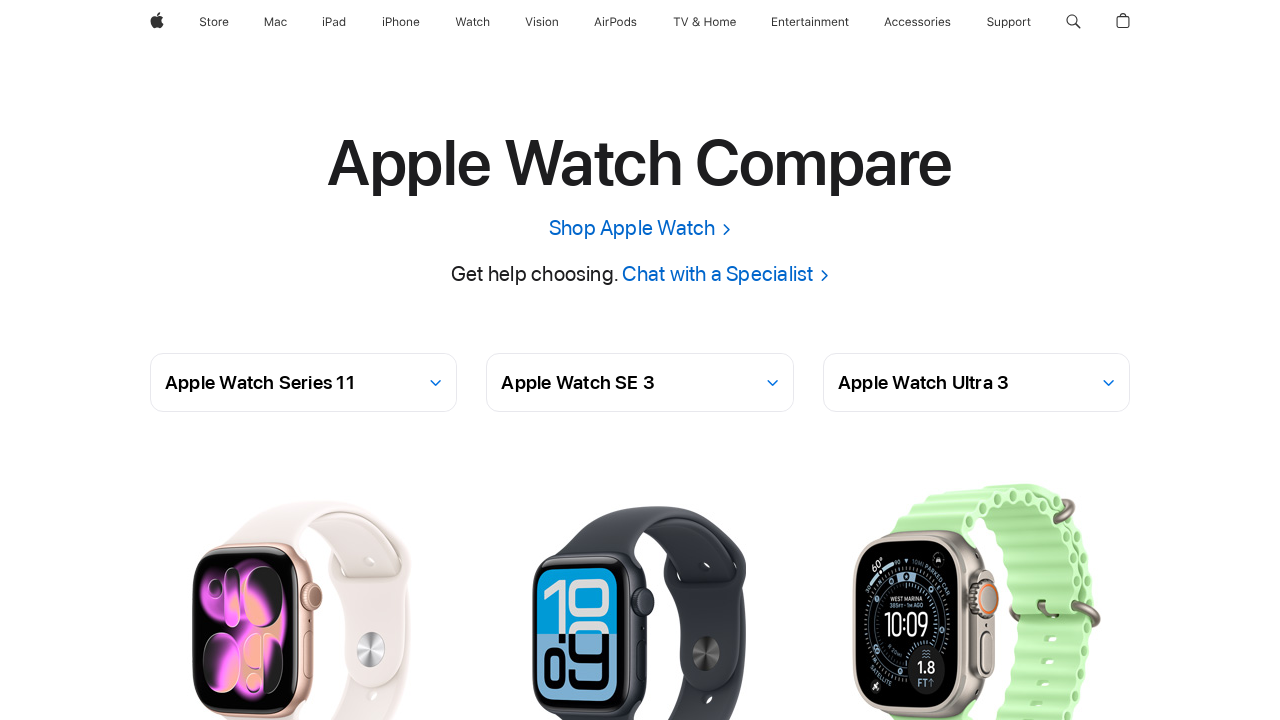

Waited for compare table to load
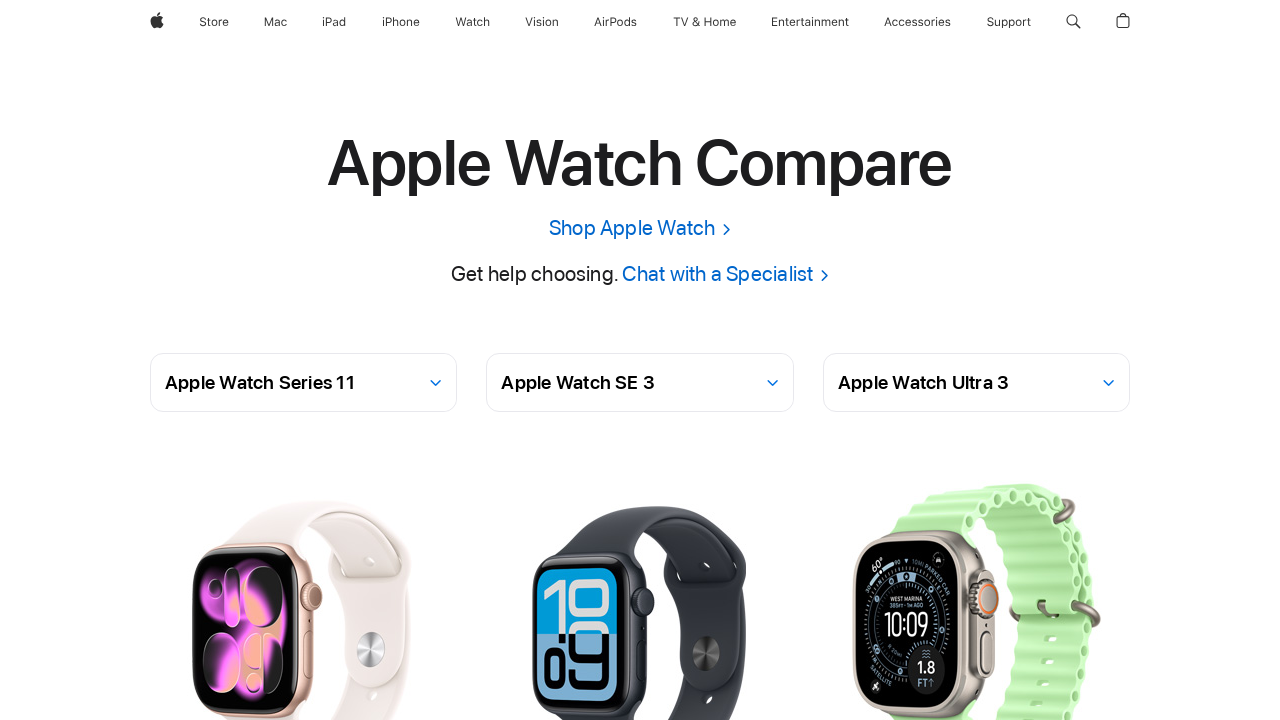

Located first watch model dropdown selector
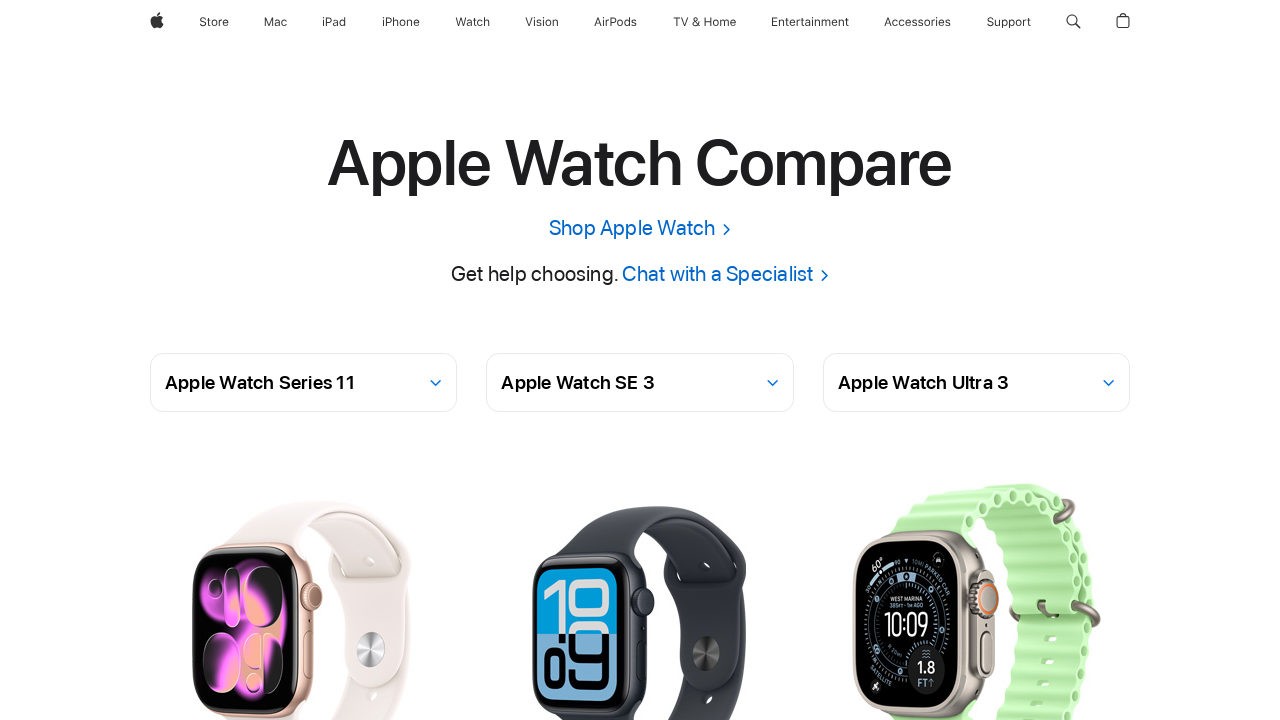

Located second watch model dropdown selector
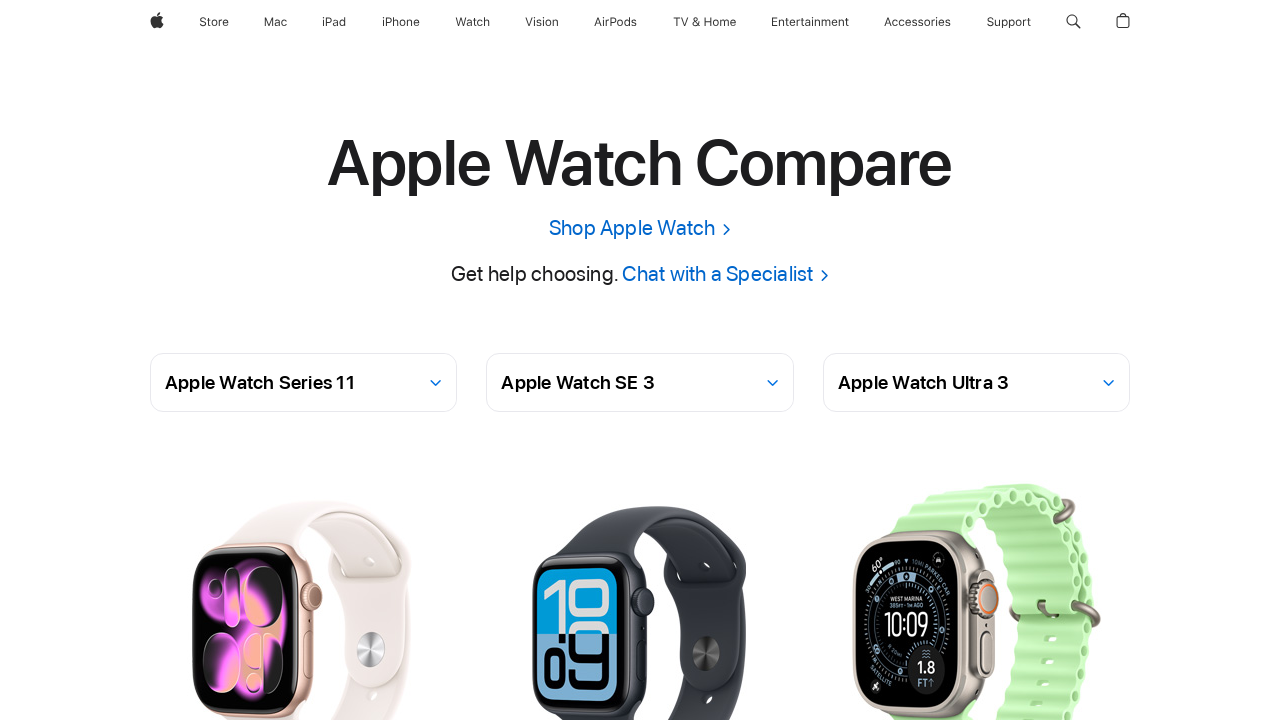

Retrieved 17 options from first dropdown
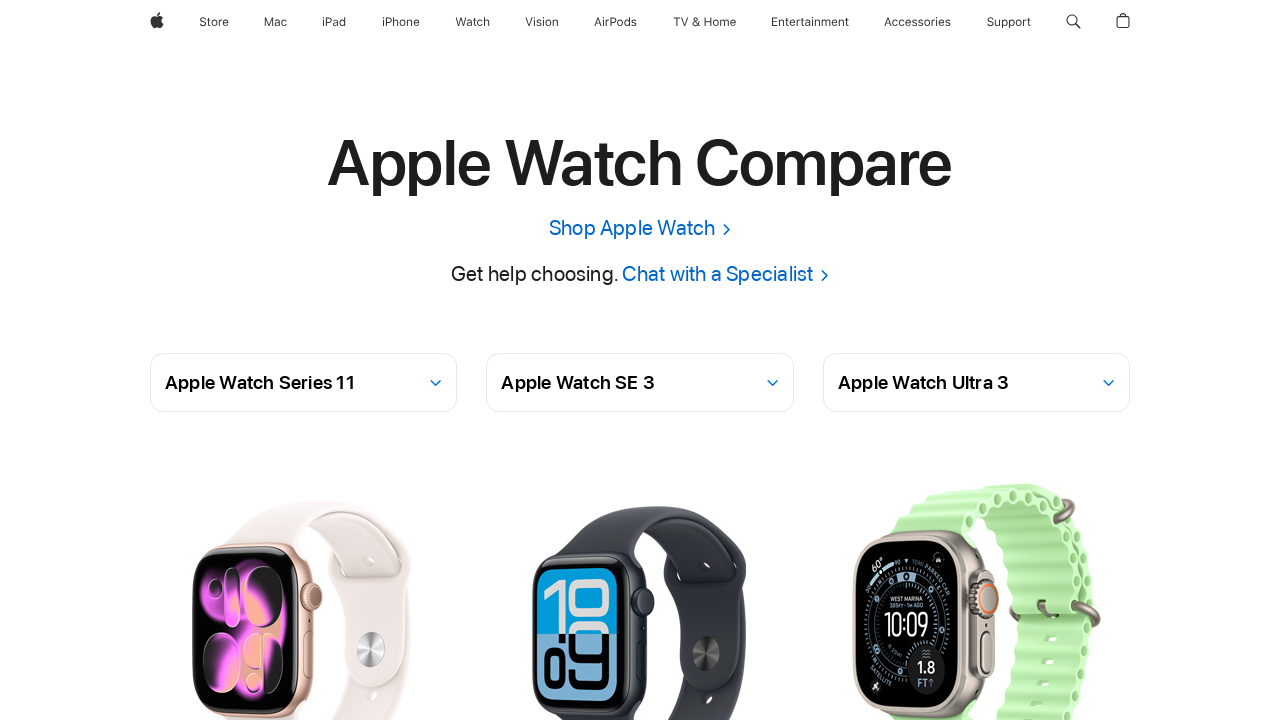

Retrieved 17 options from second dropdown
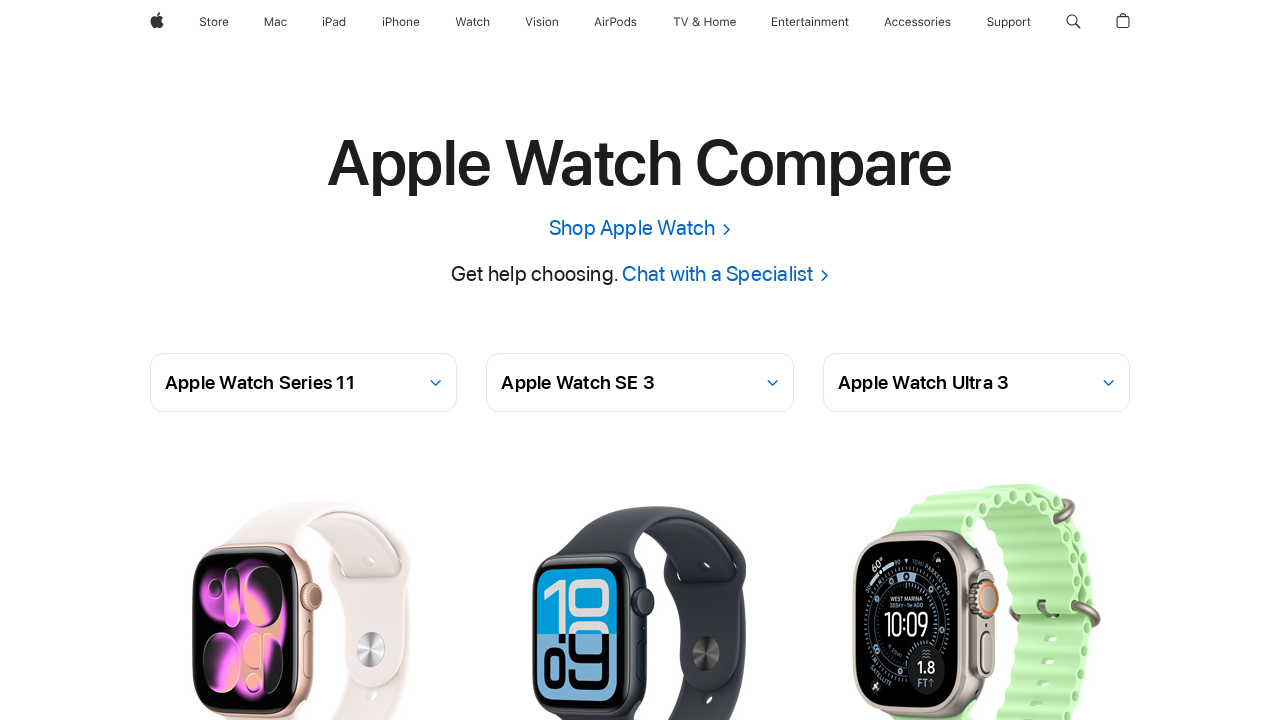

Generated random indices: 2 and 5
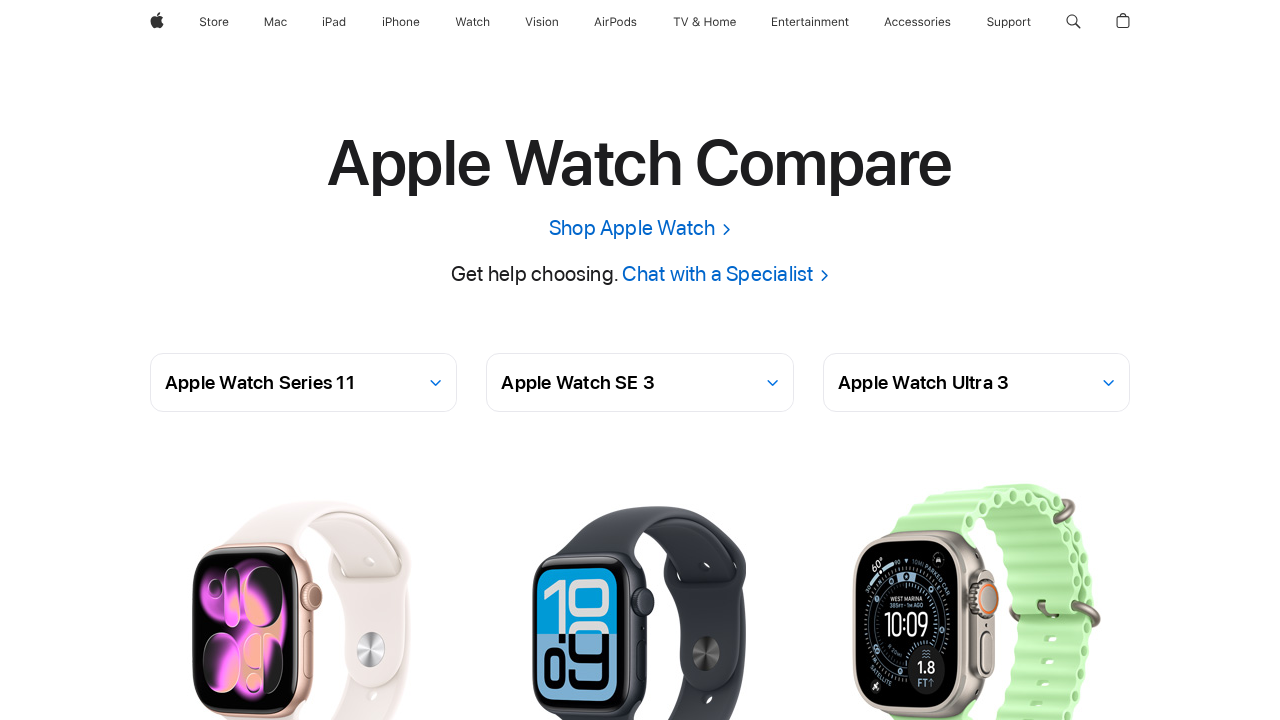

Captured initial comparison table cell content
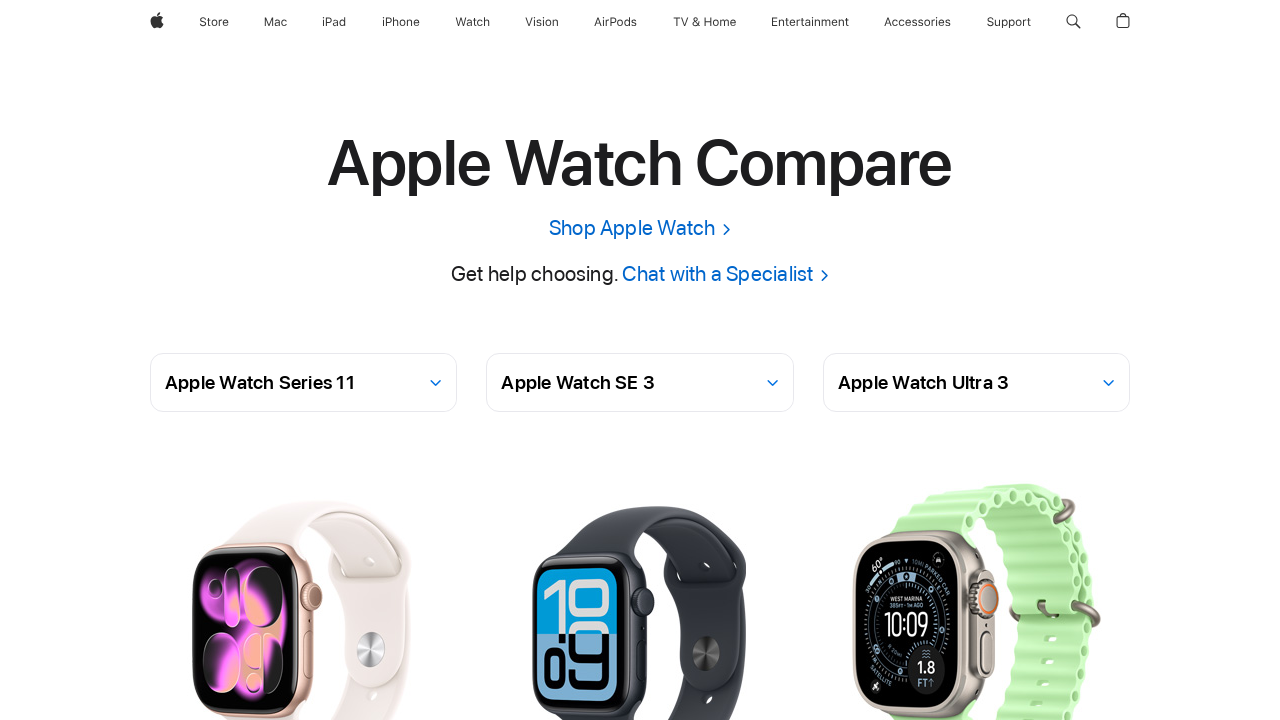

Selected random watch model at index 2 from first dropdown on #selector-0
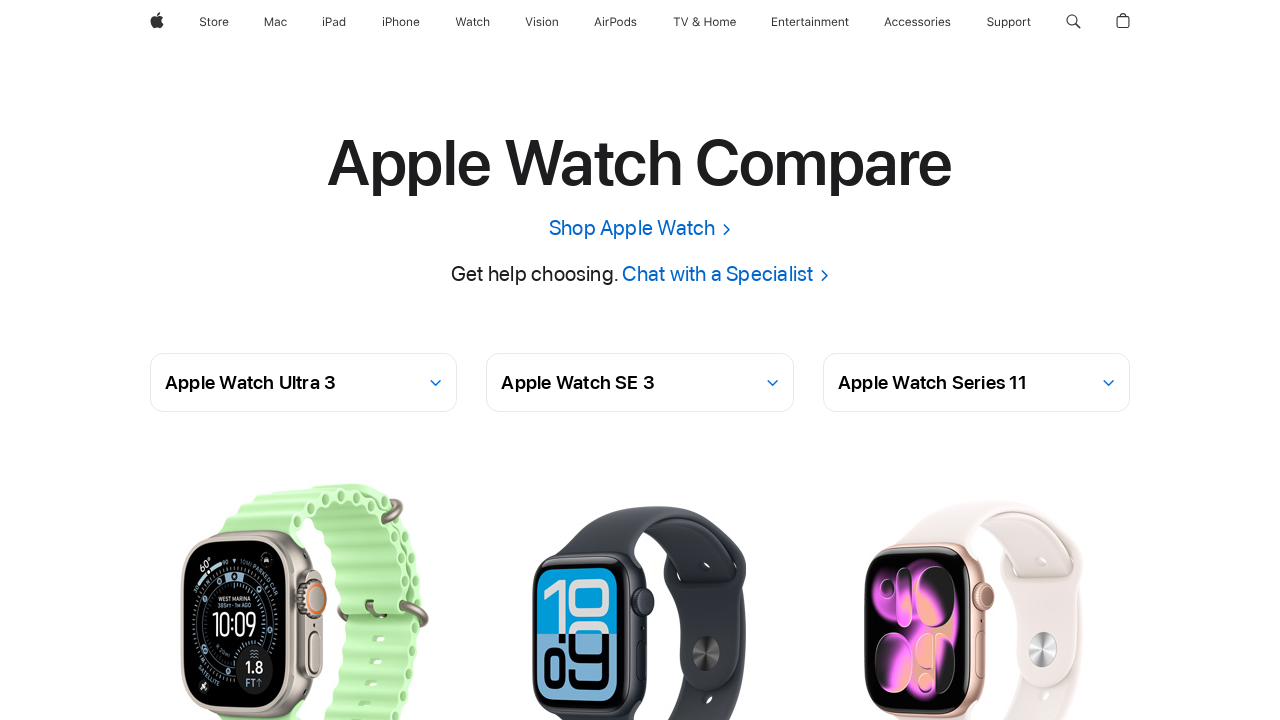

Selected random watch model at index 5 from second dropdown on #selector-1
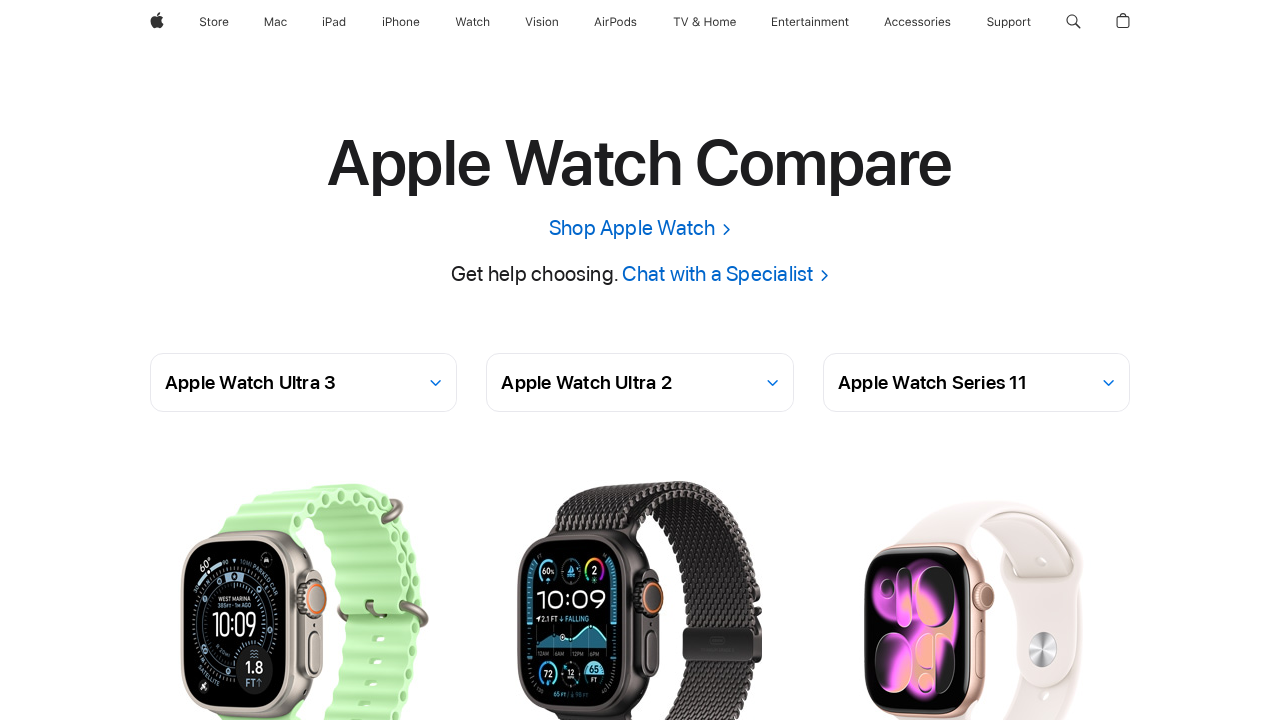

Comparison table content updated with new watch models
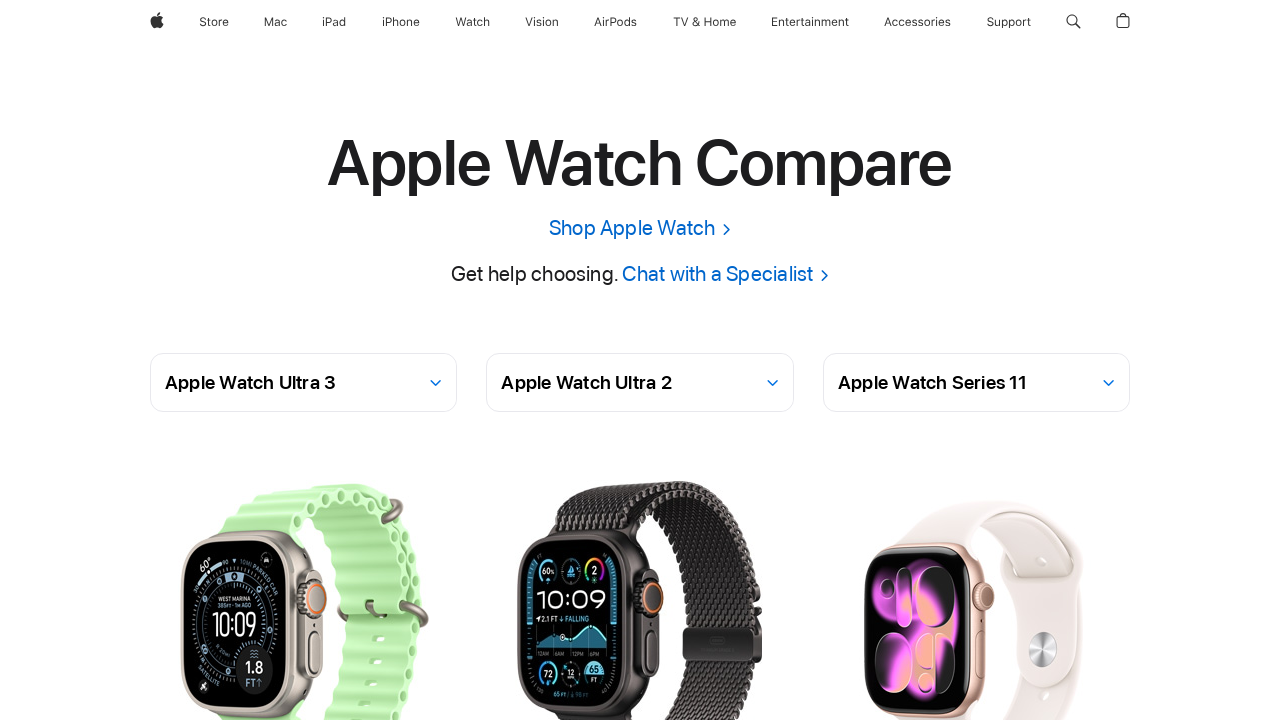

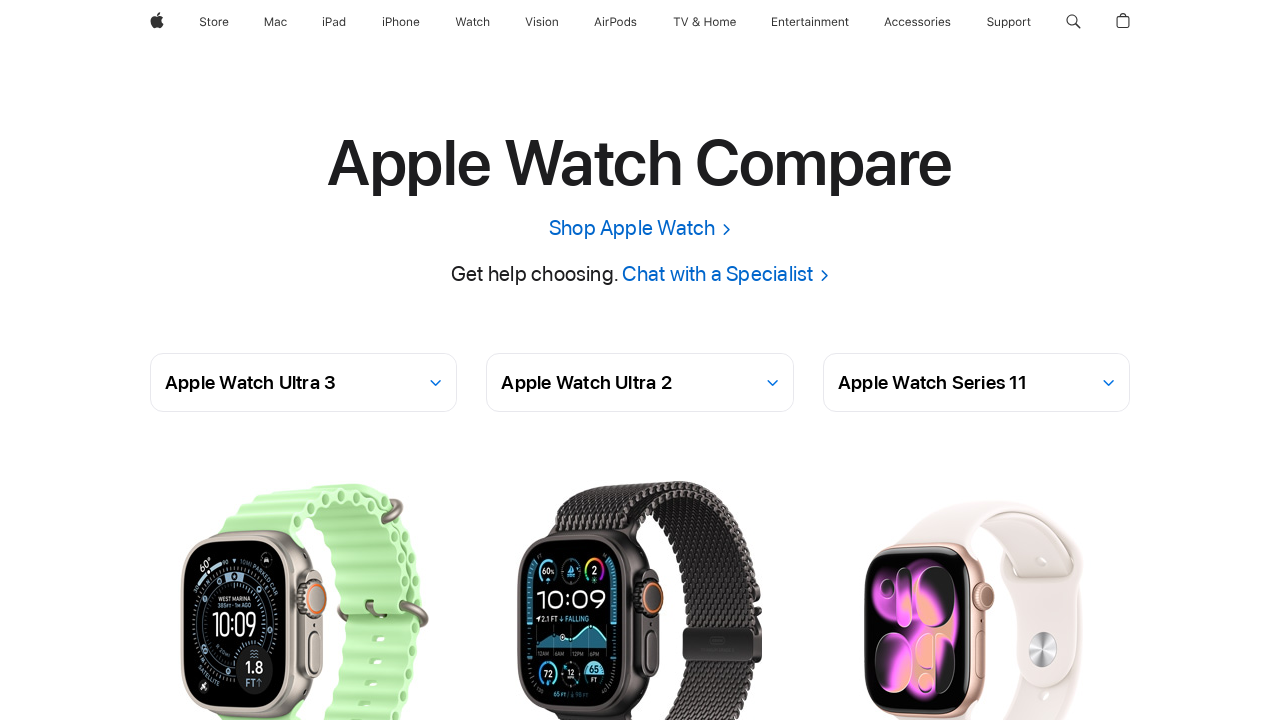